Tests registration form by finding all required input fields and filling them with the same value, then verifying success

Starting URL: http://suninjuly.github.io/registration2.html

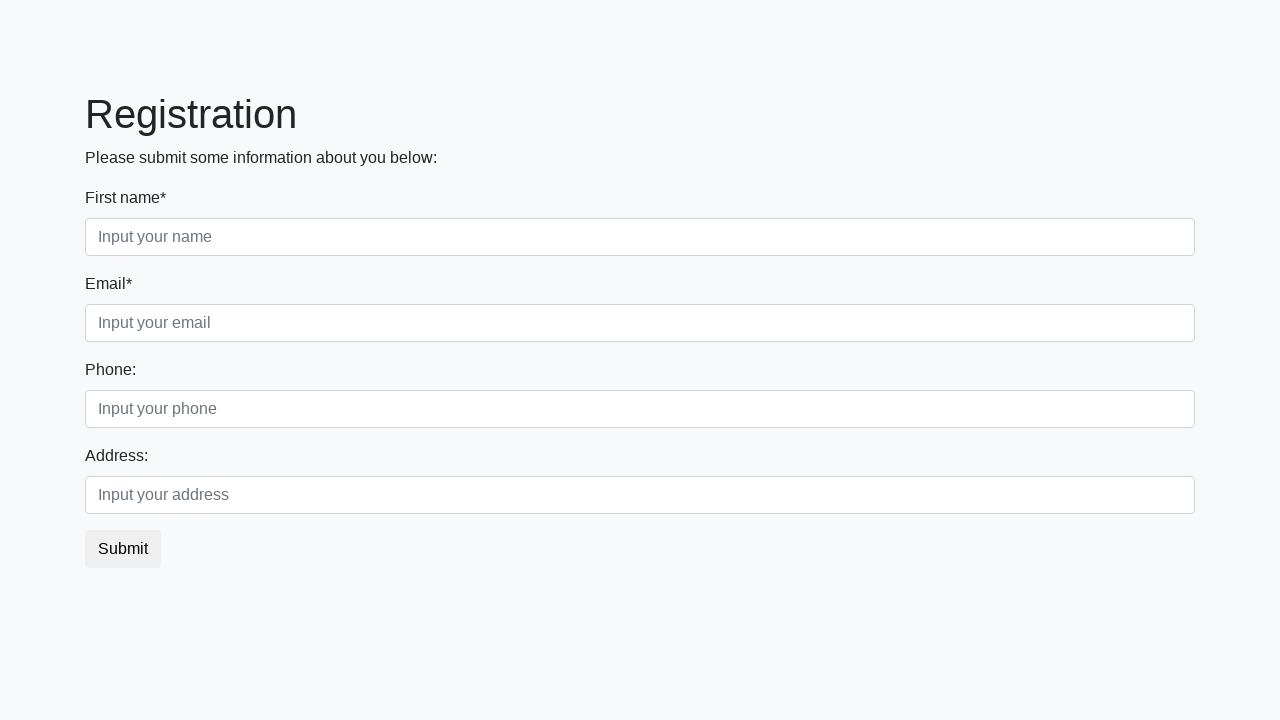

Located all required input fields on registration form
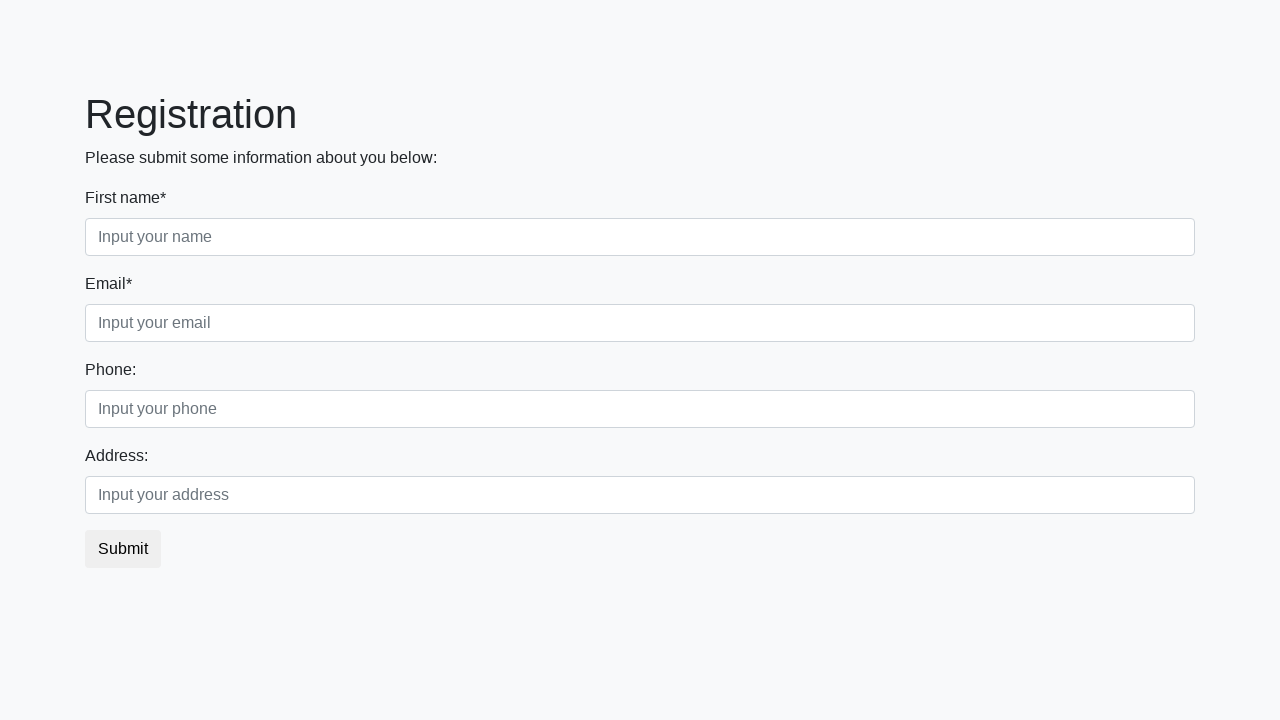

Found 2 required input fields
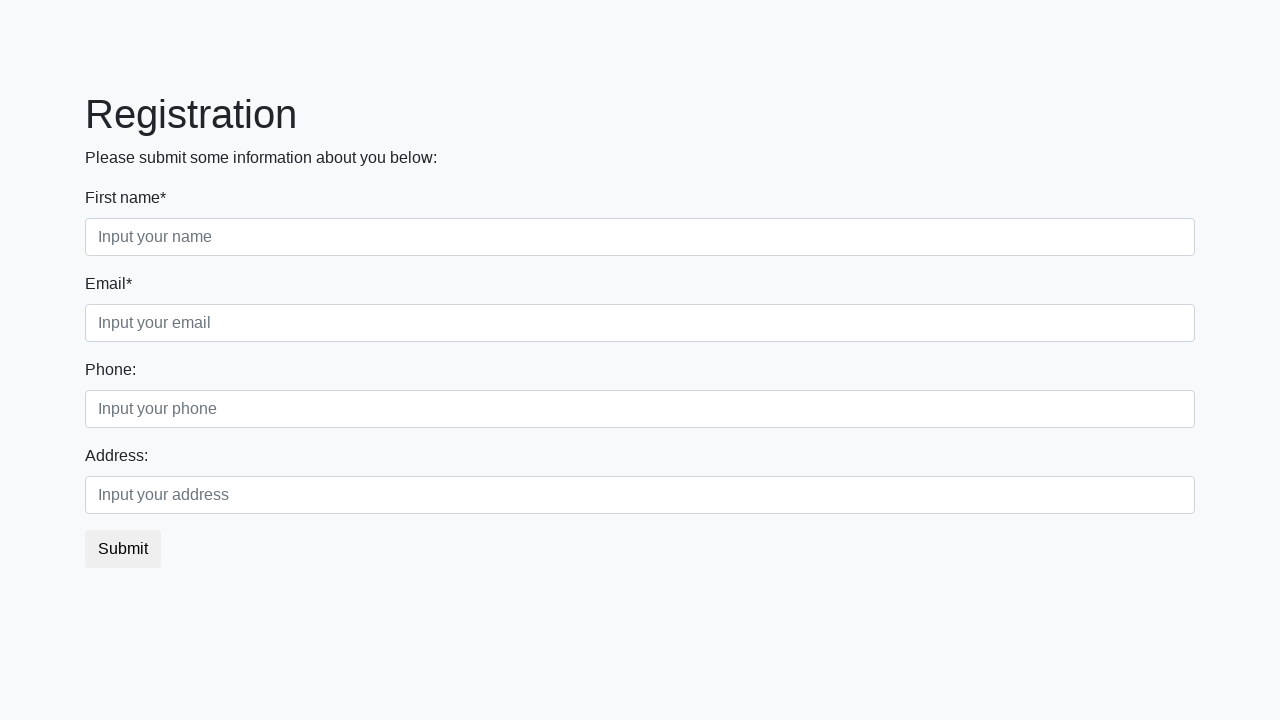

Filled required input field 1 of 2 with 'Hello' on input:required >> nth=0
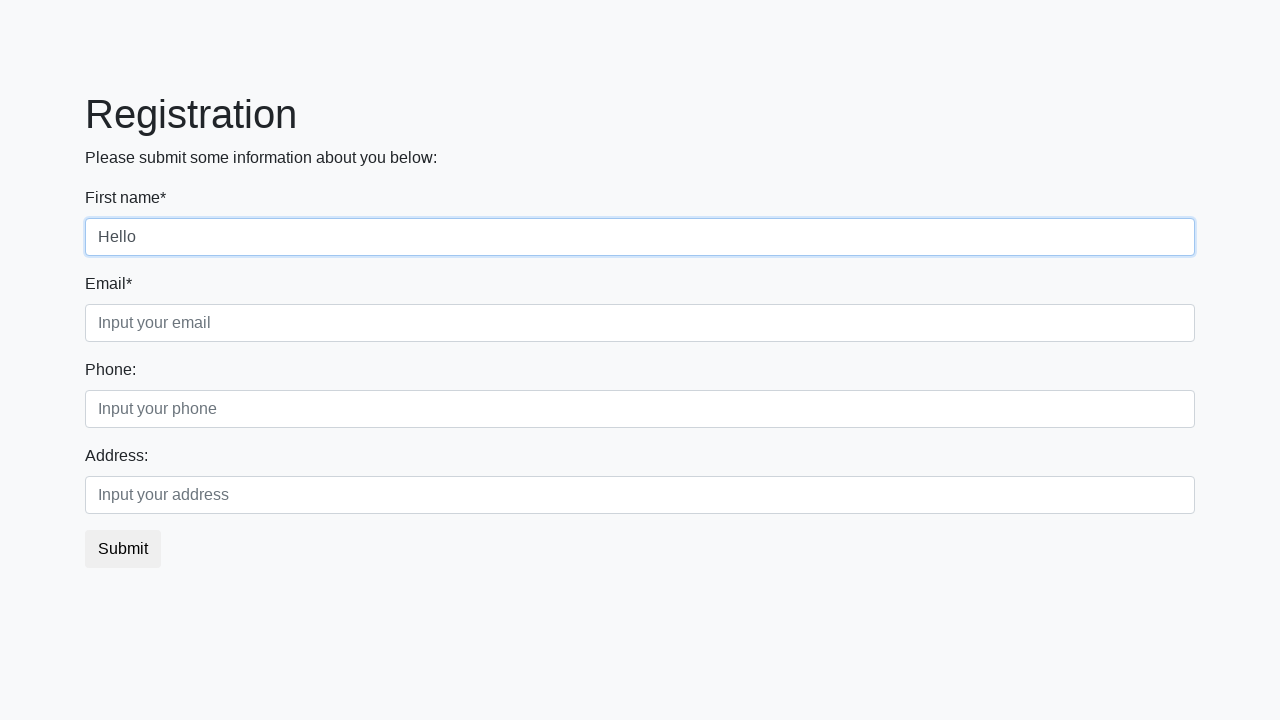

Filled required input field 2 of 2 with 'Hello' on input:required >> nth=1
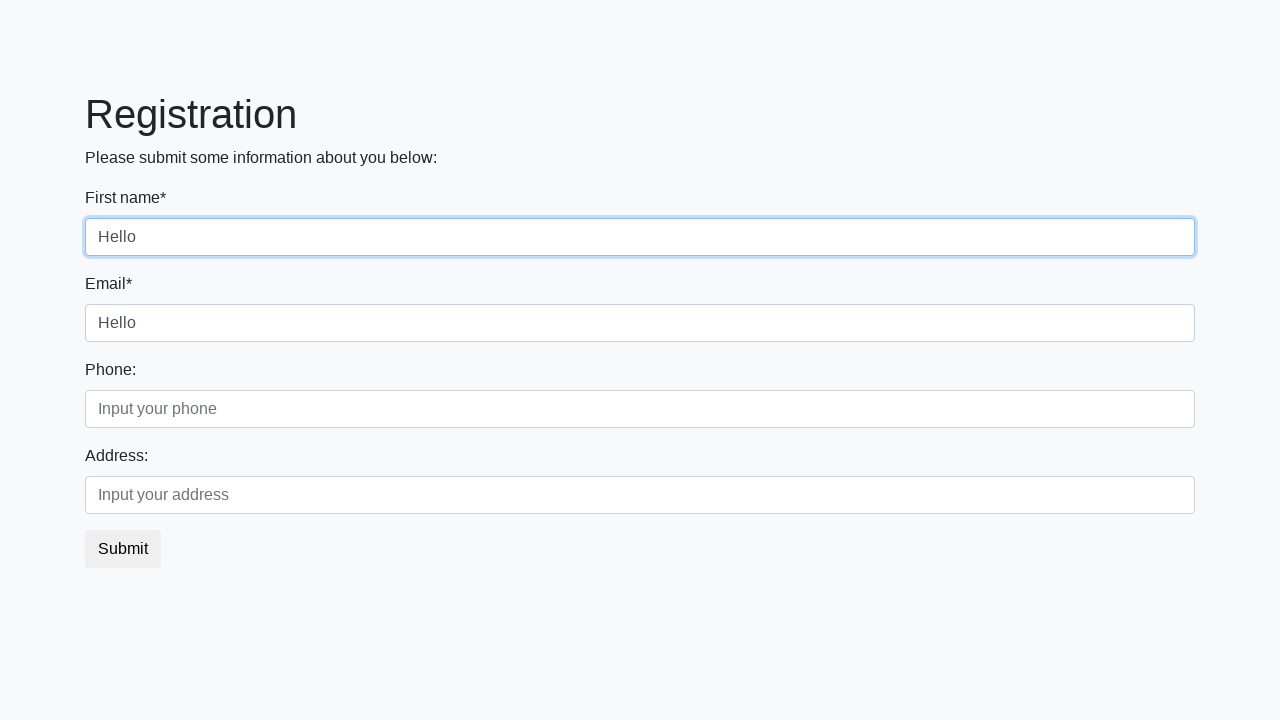

Clicked submit button to complete registration at (123, 549) on .btn.btn-default
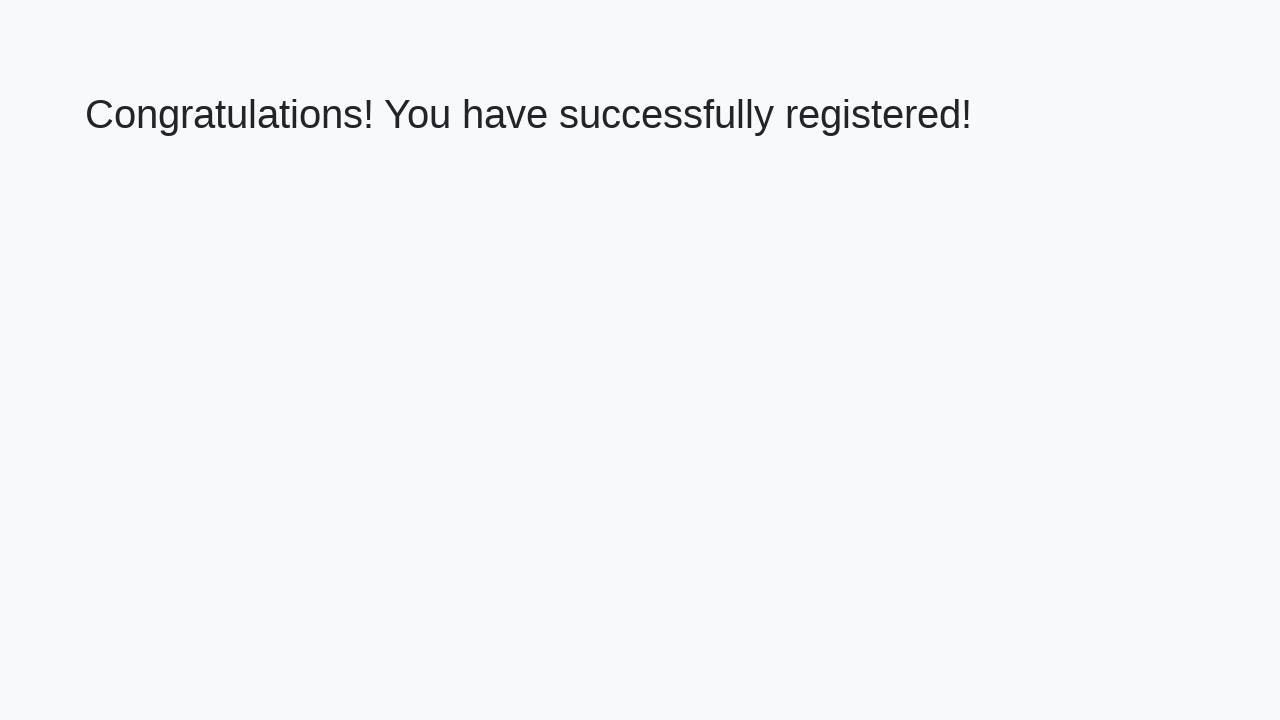

Success message appeared after registration
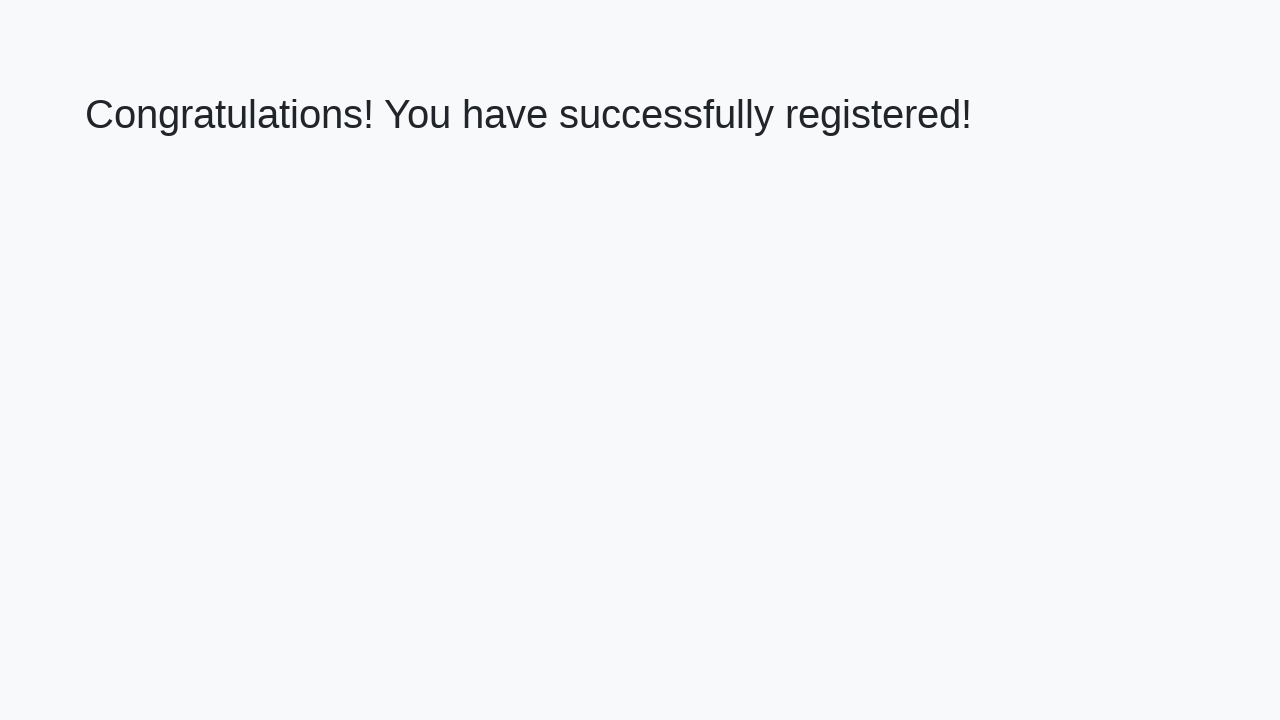

Verified success message: 'Congratulations! You have successfully registered!'
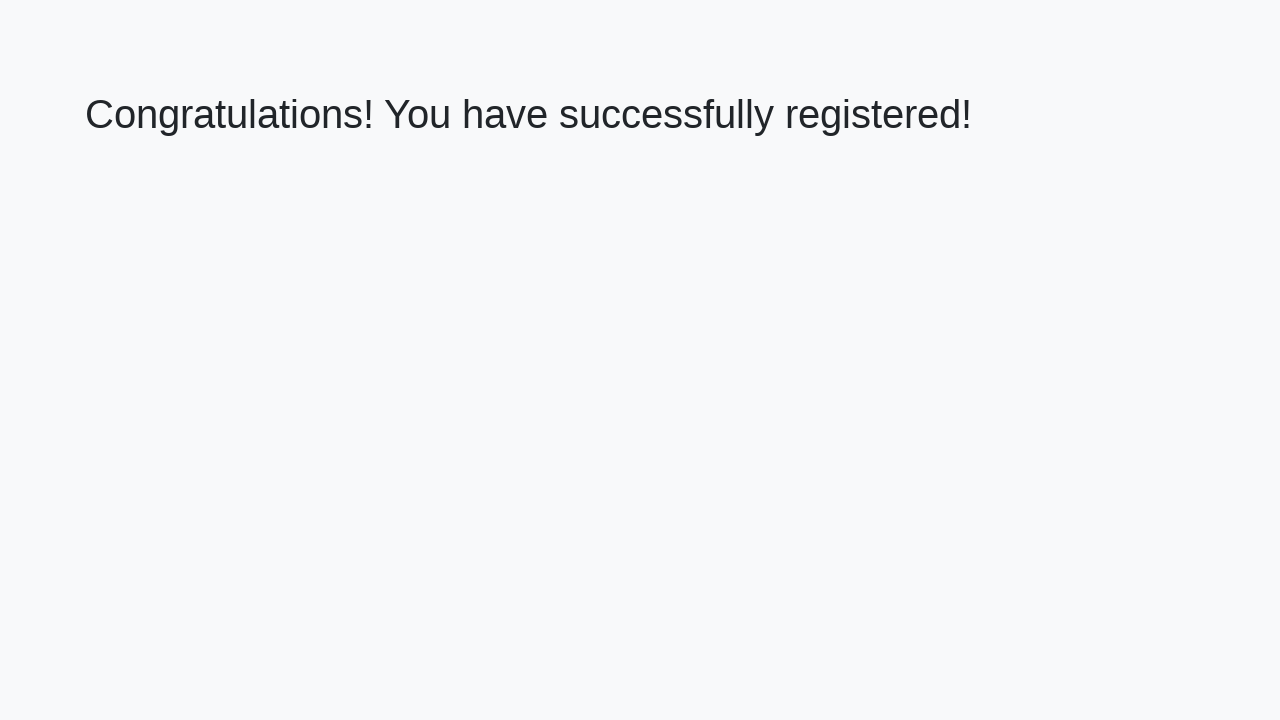

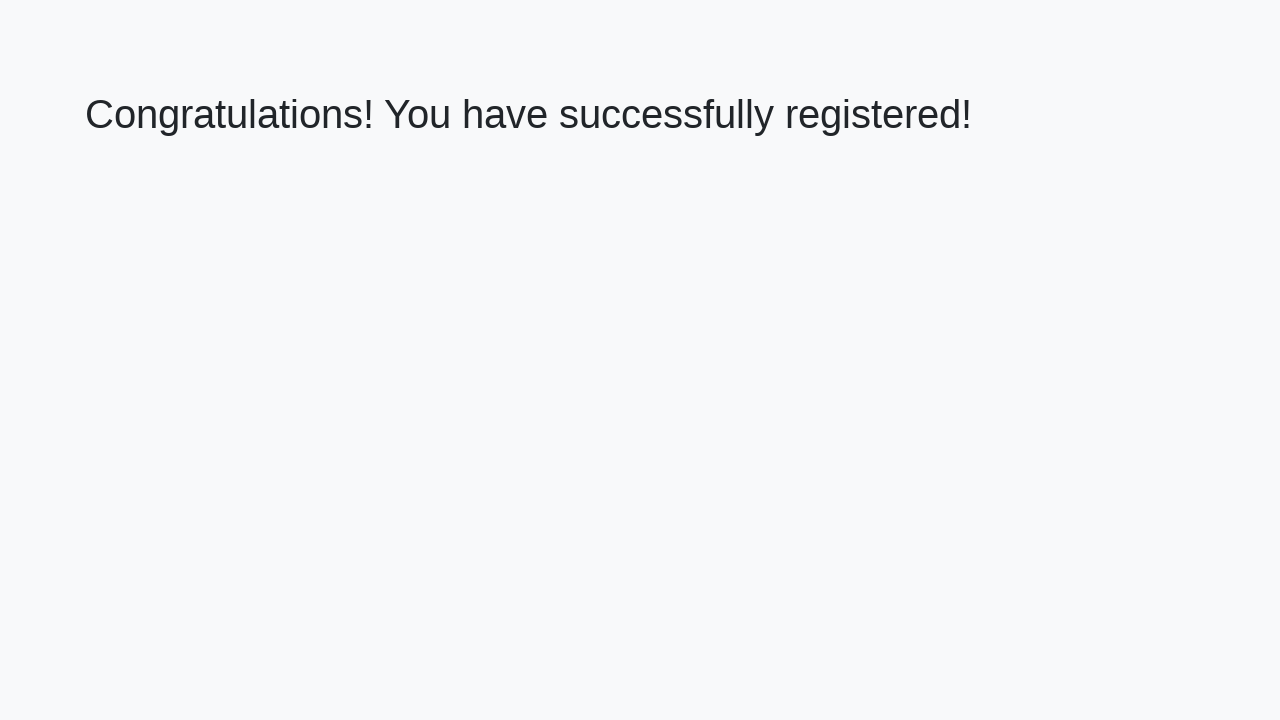